Checks if the Getting Started button is displayed on the WebDriver.io homepage

Starting URL: https://webdriver.io

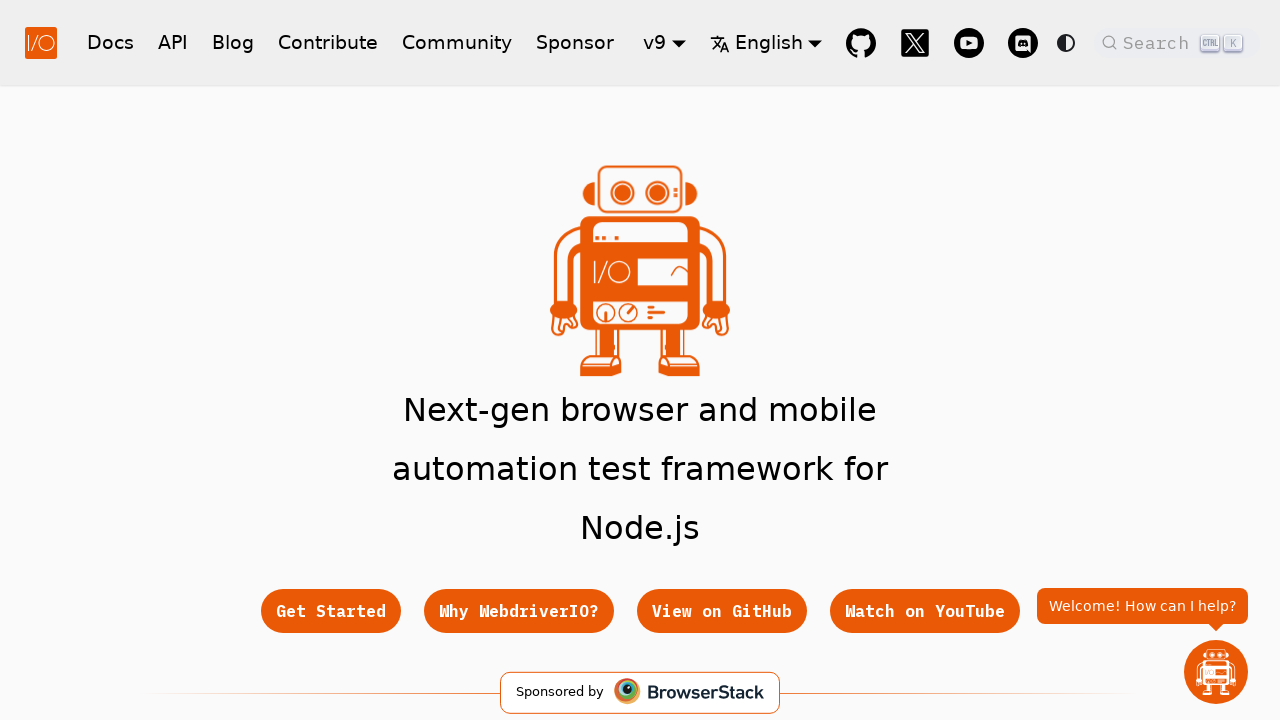

Located Getting Started button on WebDriver.io homepage
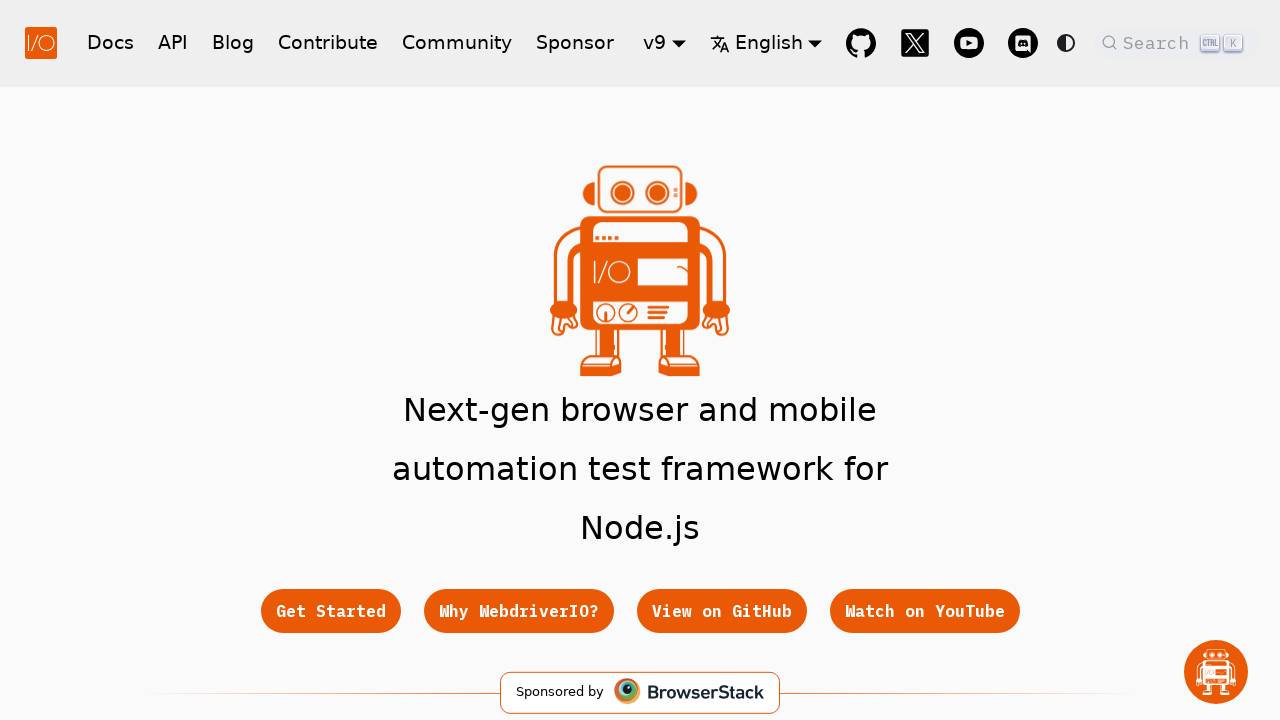

Checked if Getting Started button is visible
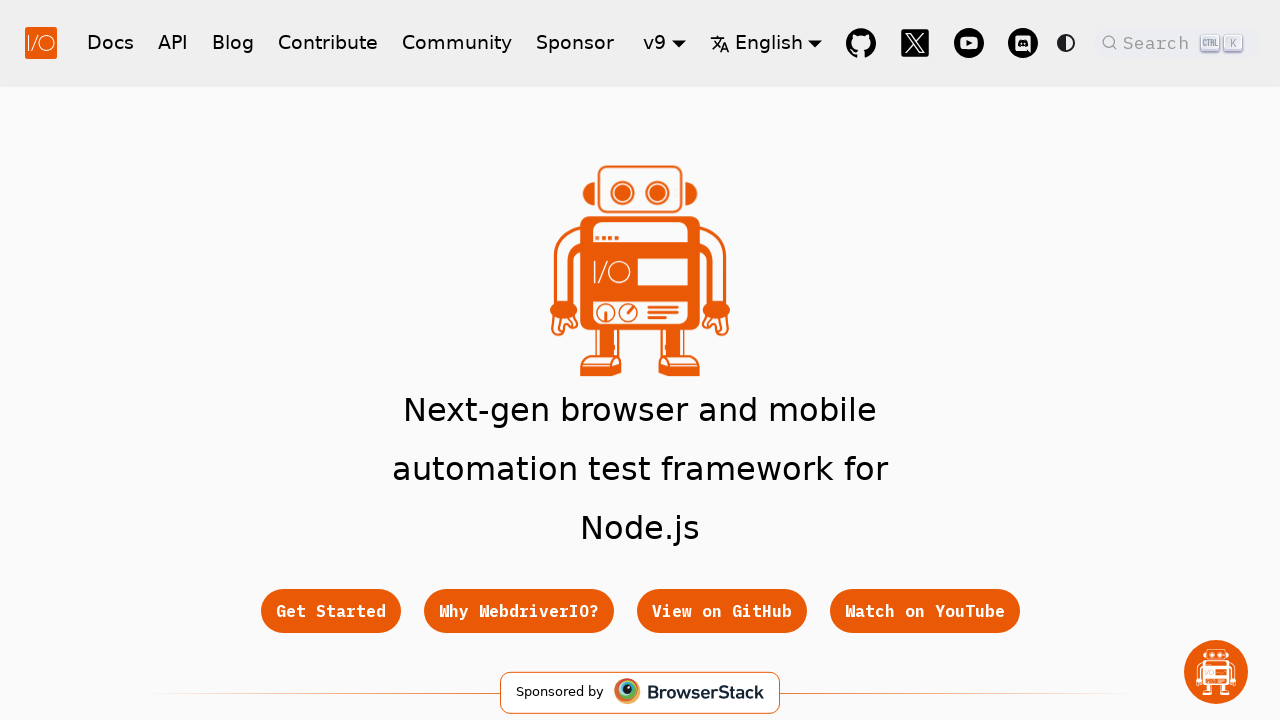

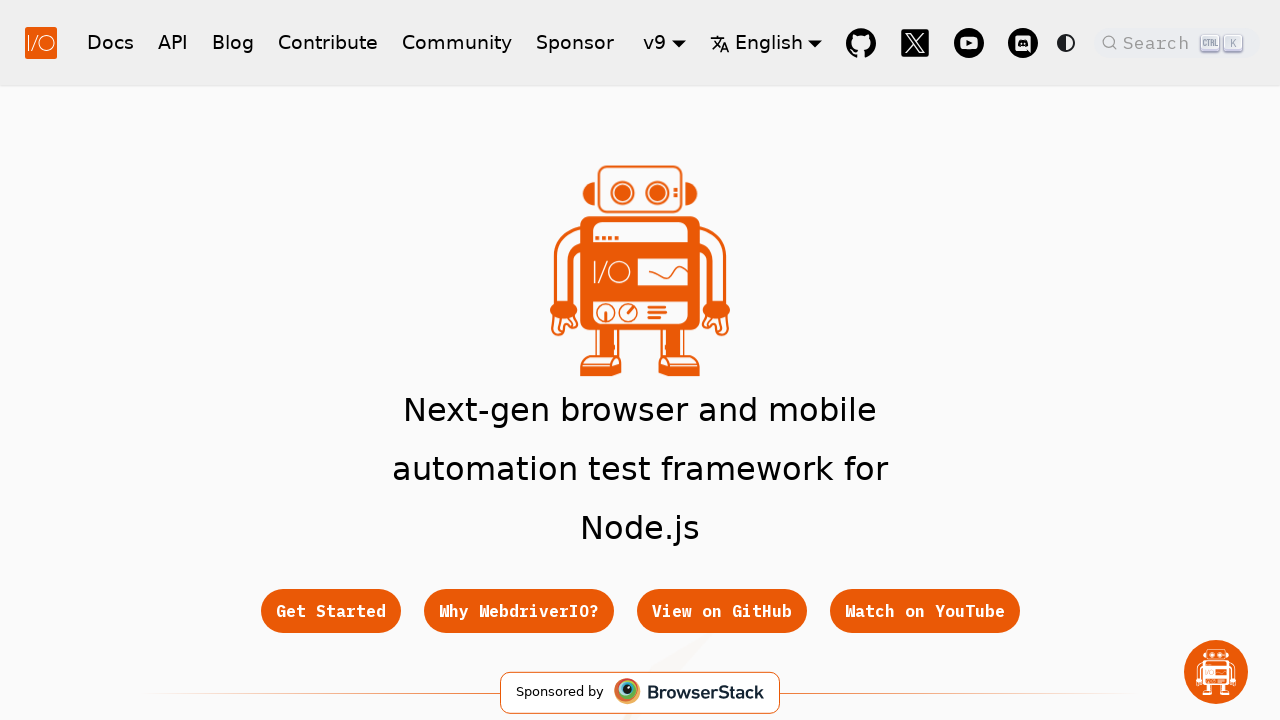